Tests the datepicker functionality by entering a date value into the date field and pressing Enter to confirm the selection

Starting URL: https://formy-project.herokuapp.com/datepicker

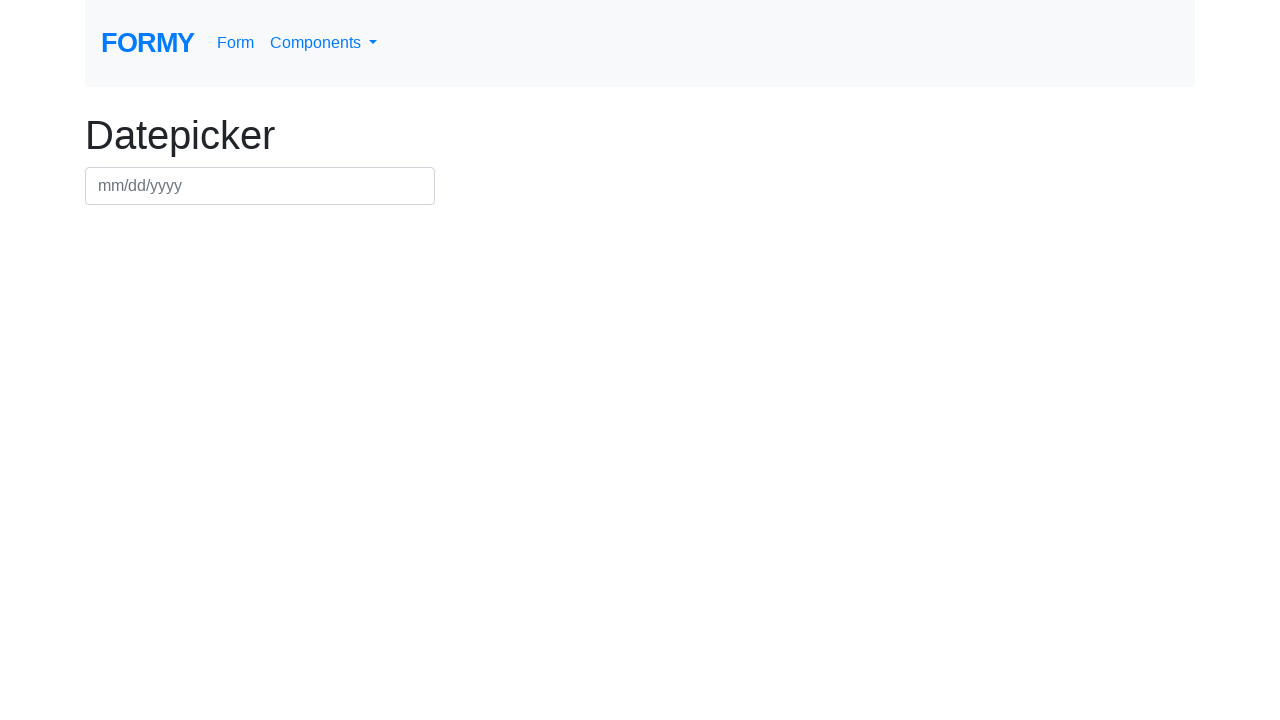

Filled datepicker field with date 03/25/2024 on #datepicker
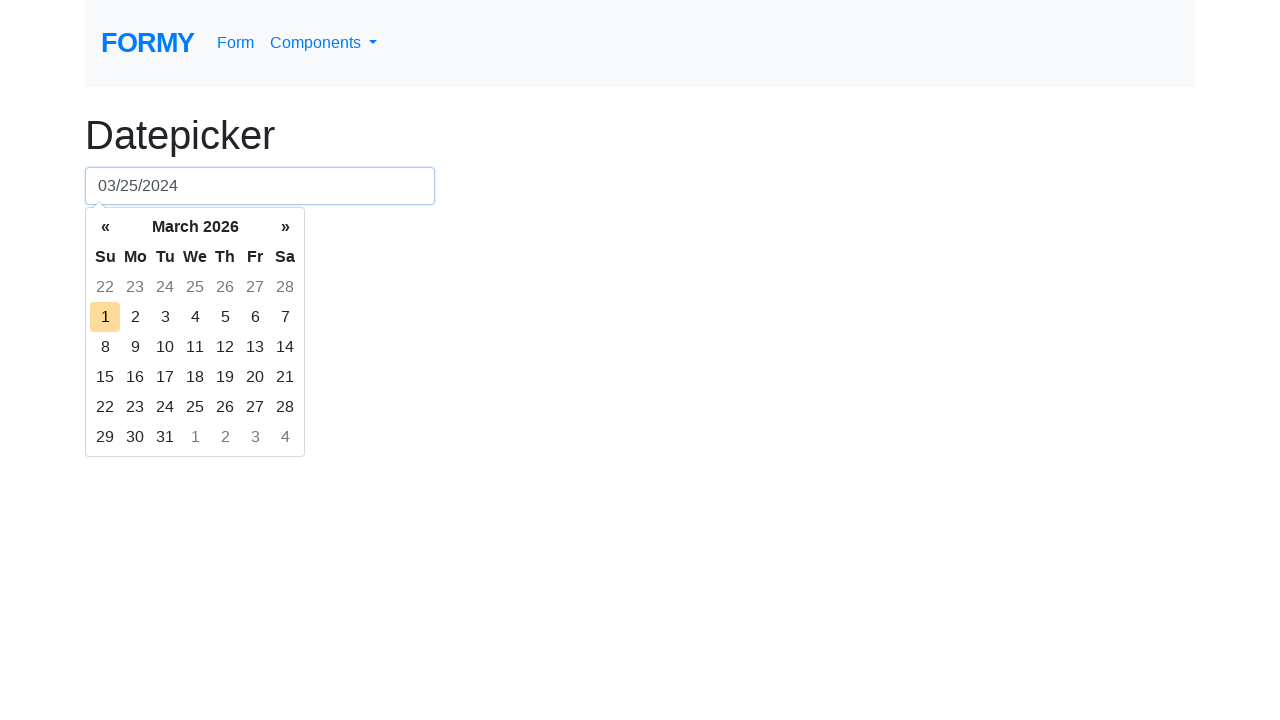

Pressed Enter to confirm date selection on #datepicker
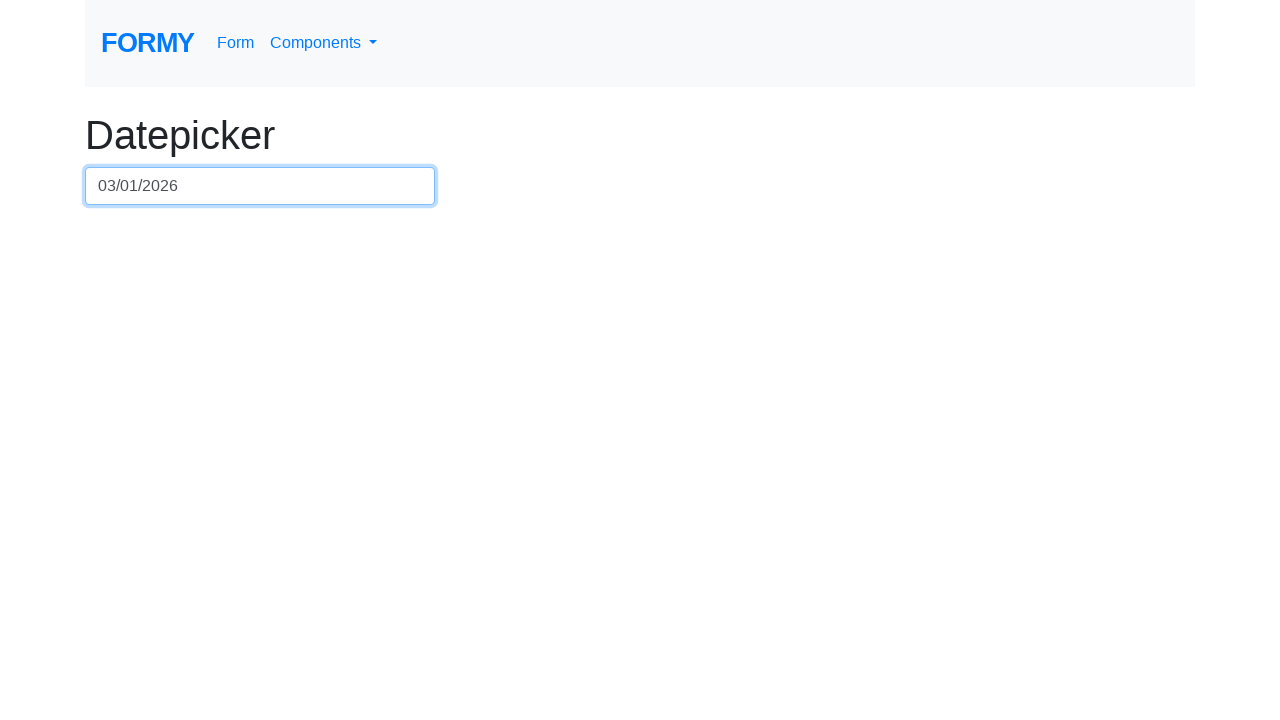

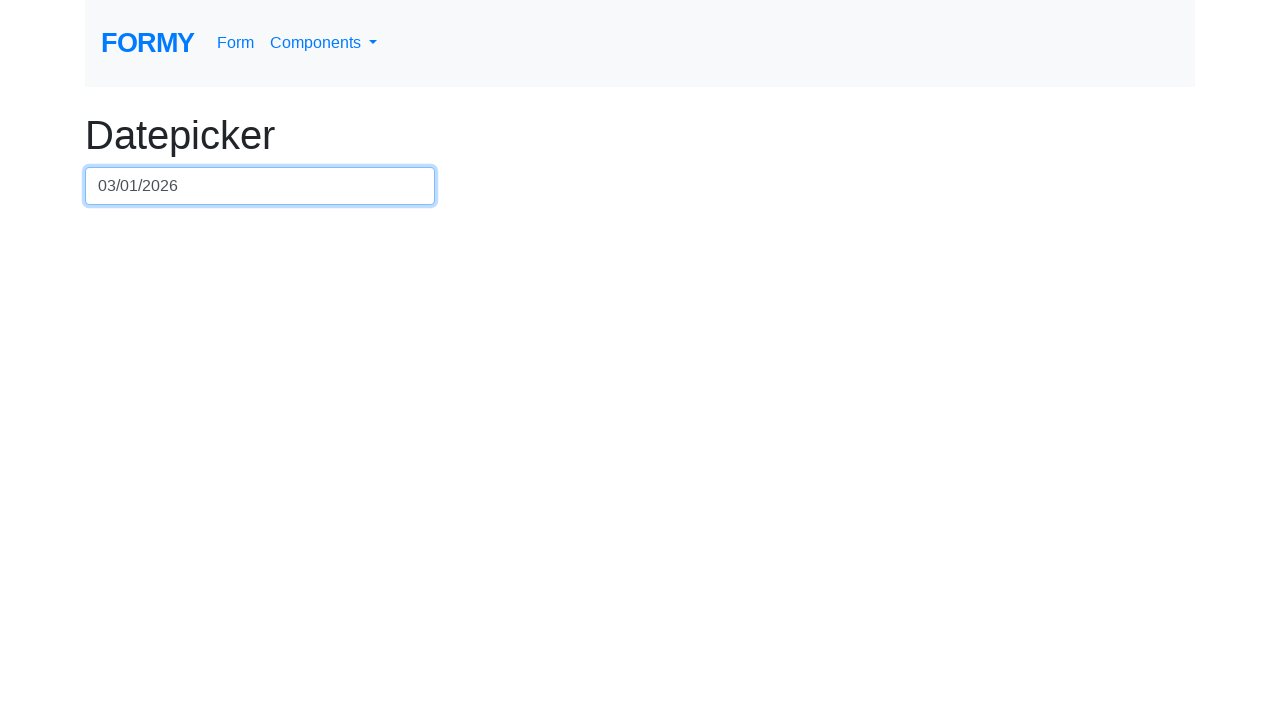